Tests adding a new customer to a banking application by filling out the customer form with first name, last name, and post code, submitting it, accepting the confirmation alert, and verifying the customer appears in the customer list.

Starting URL: https://www.globalsqa.com/angularJs-protractor/BankingProject/#/manager/addCust

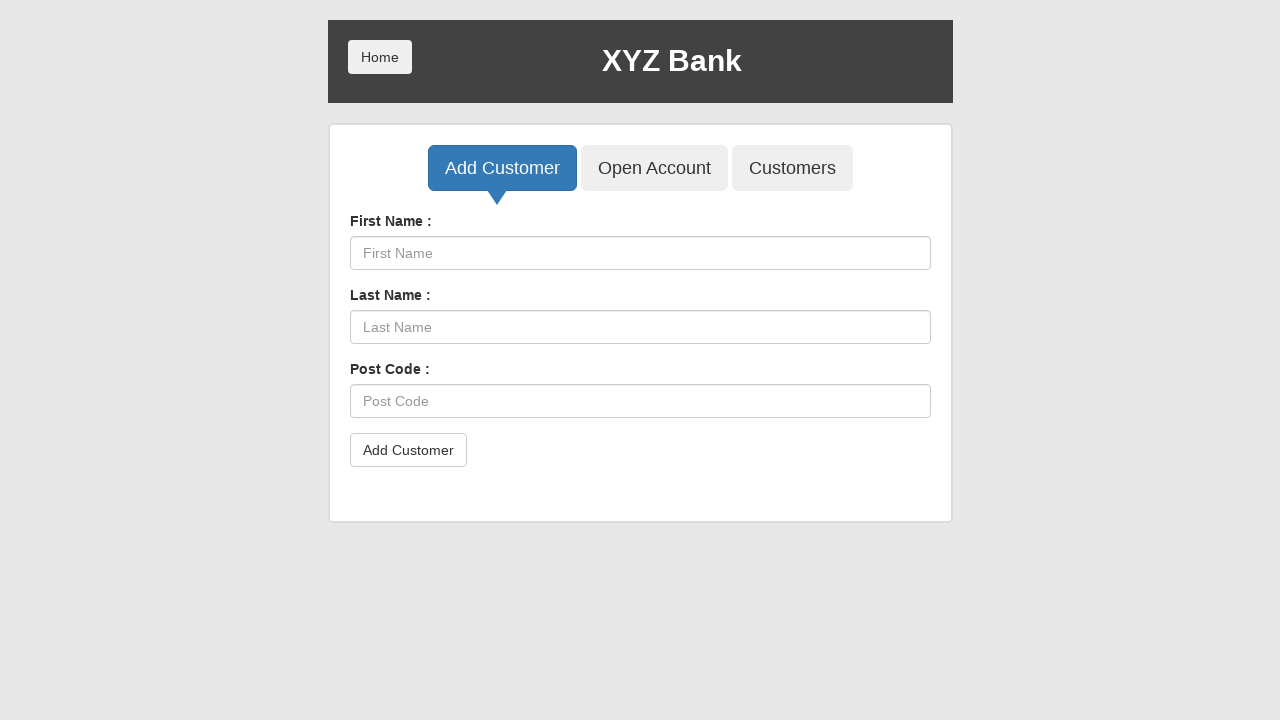

Filled first name field with 'John' on //input[@ng-model='fName']
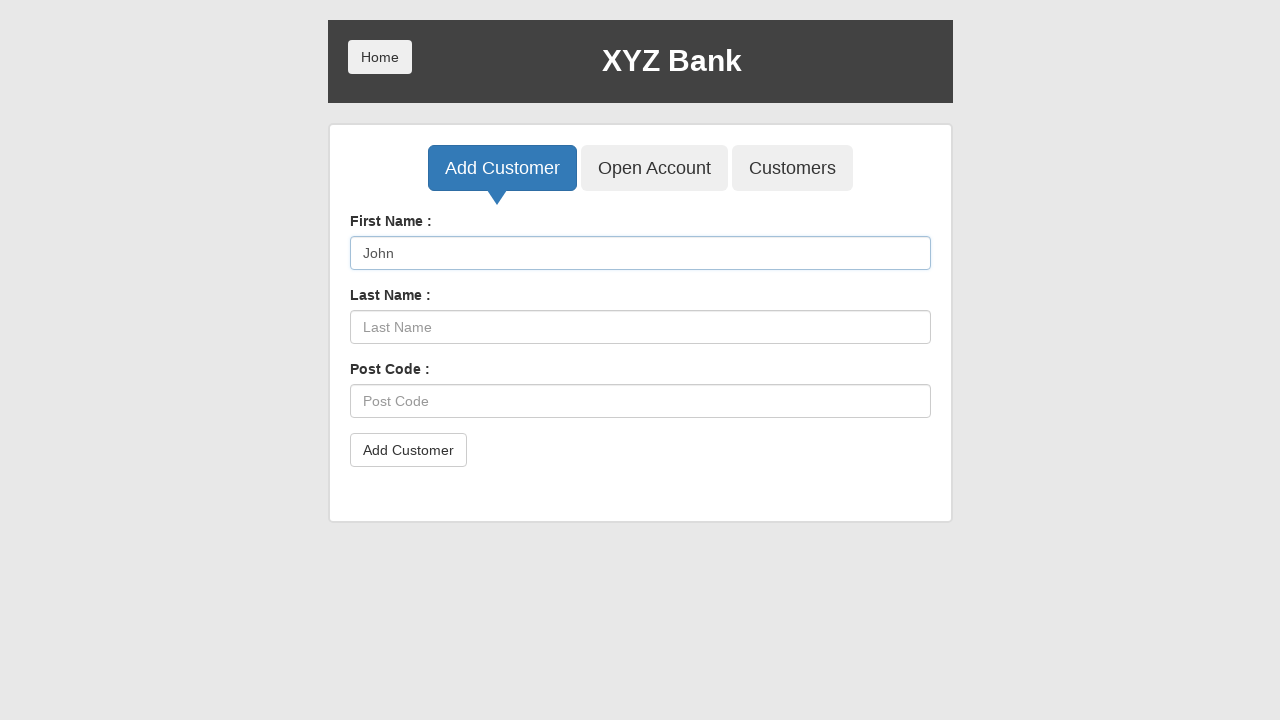

Filled last name field with 'Doe' on //input[@ng-model='lName']
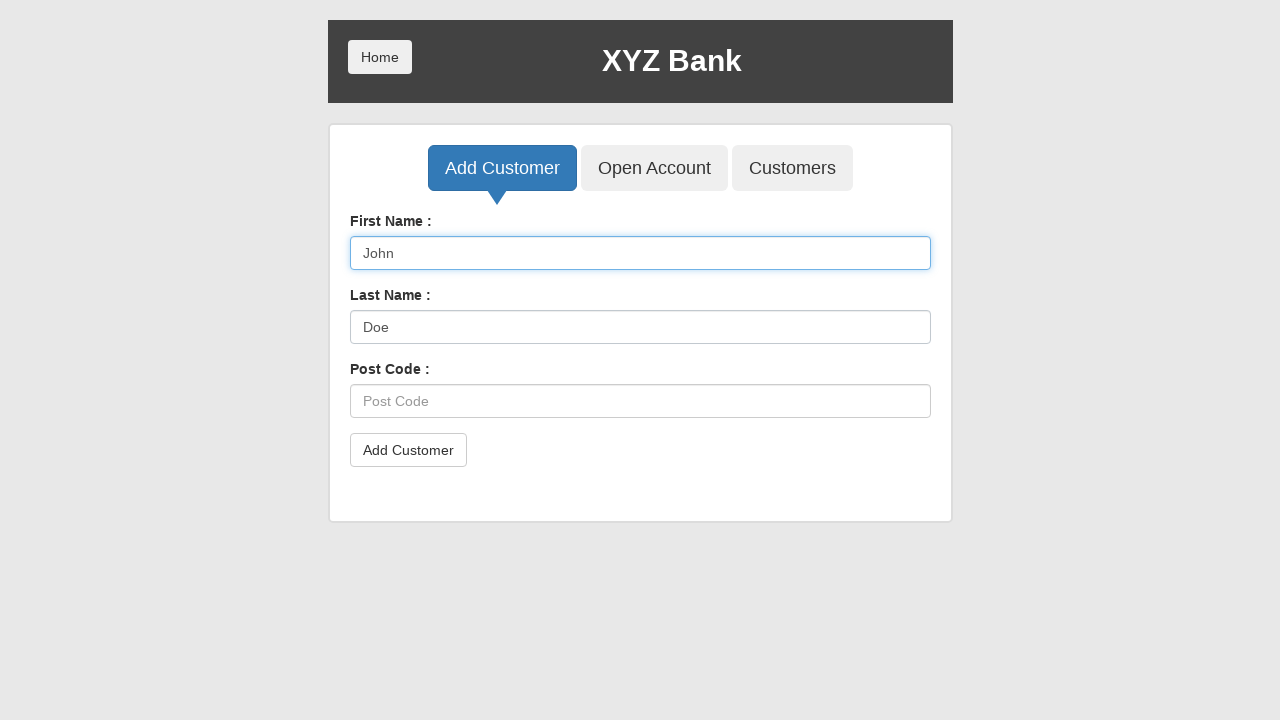

Filled post code field with '12345' on //input[@ng-model='postCd']
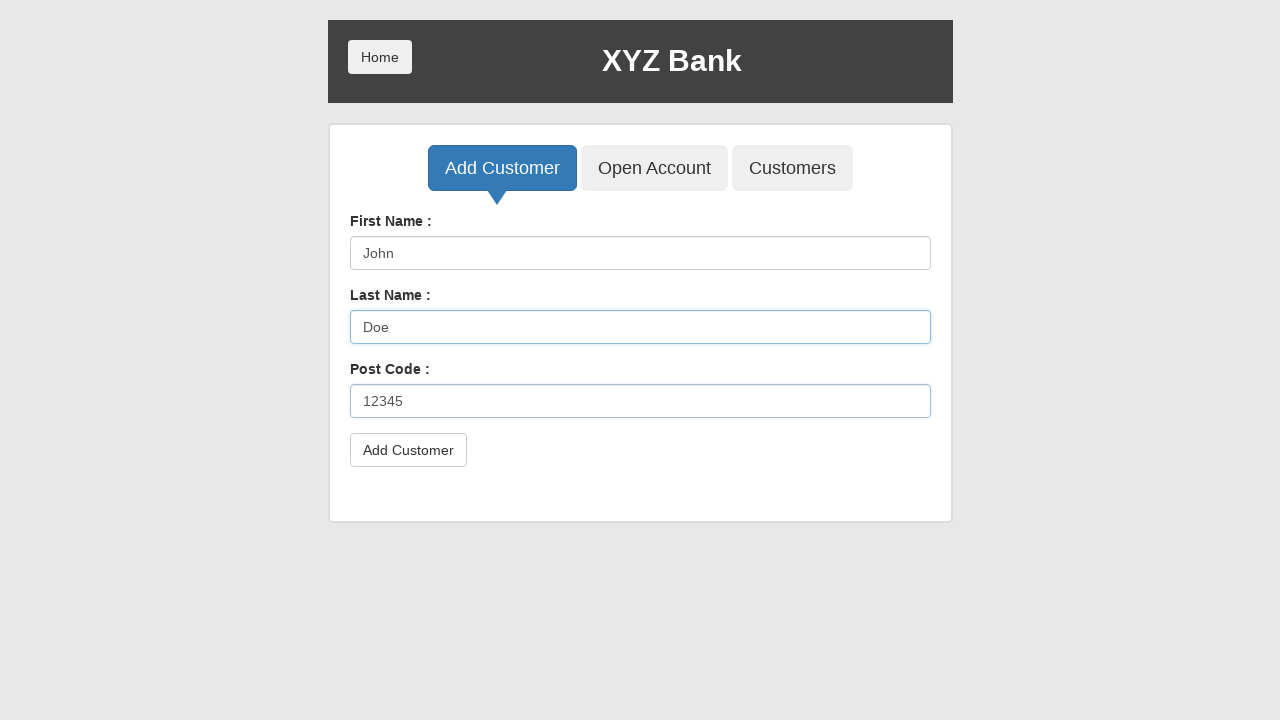

Clicked 'Add Customer' submit button at (408, 450) on xpath=//button[@type='submit']
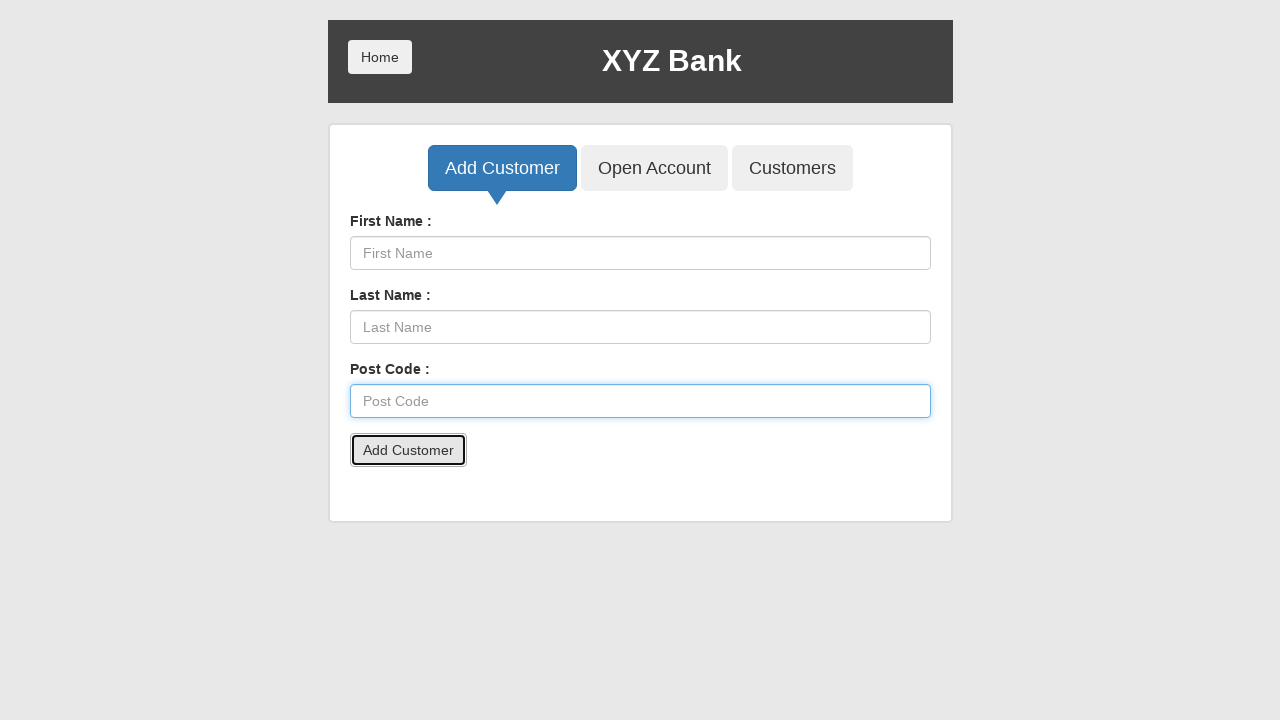

Set up dialog handler to accept alerts
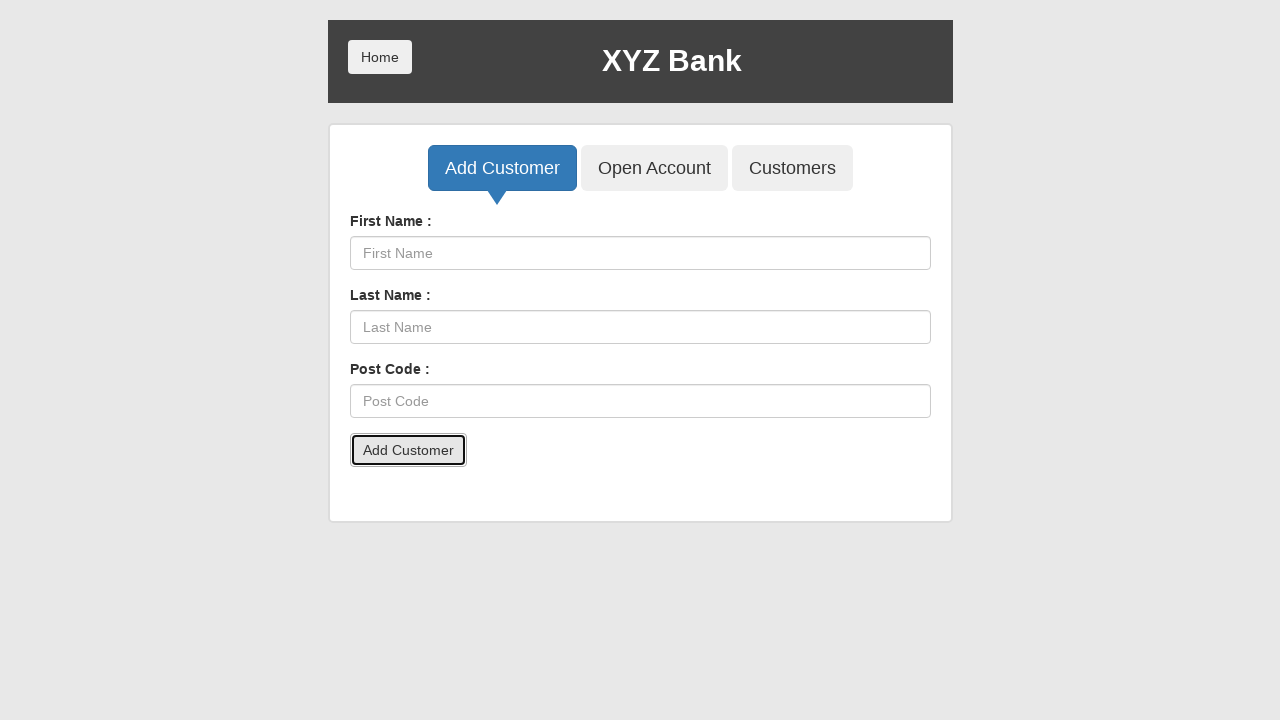

Waited 1 second for alert to complete
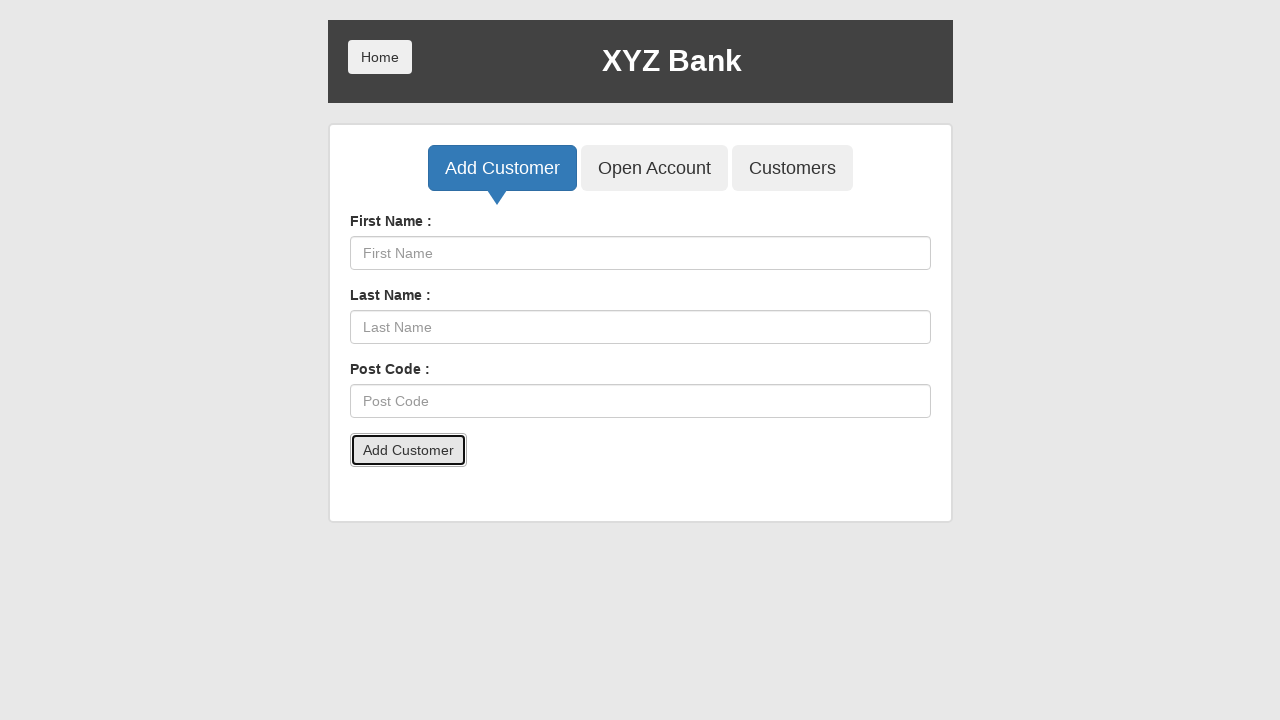

Navigated to manager page
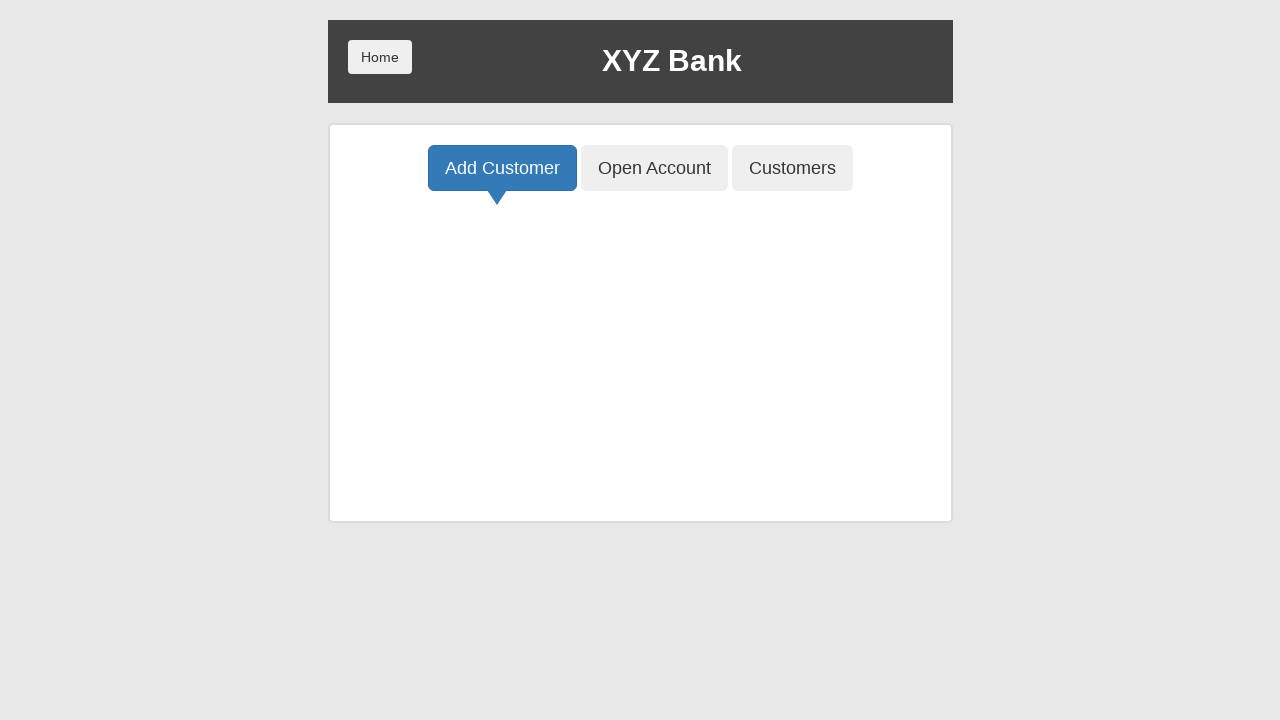

Clicked 'Customers' button at (792, 168) on xpath=//button[contains(text(), 'Customers')]
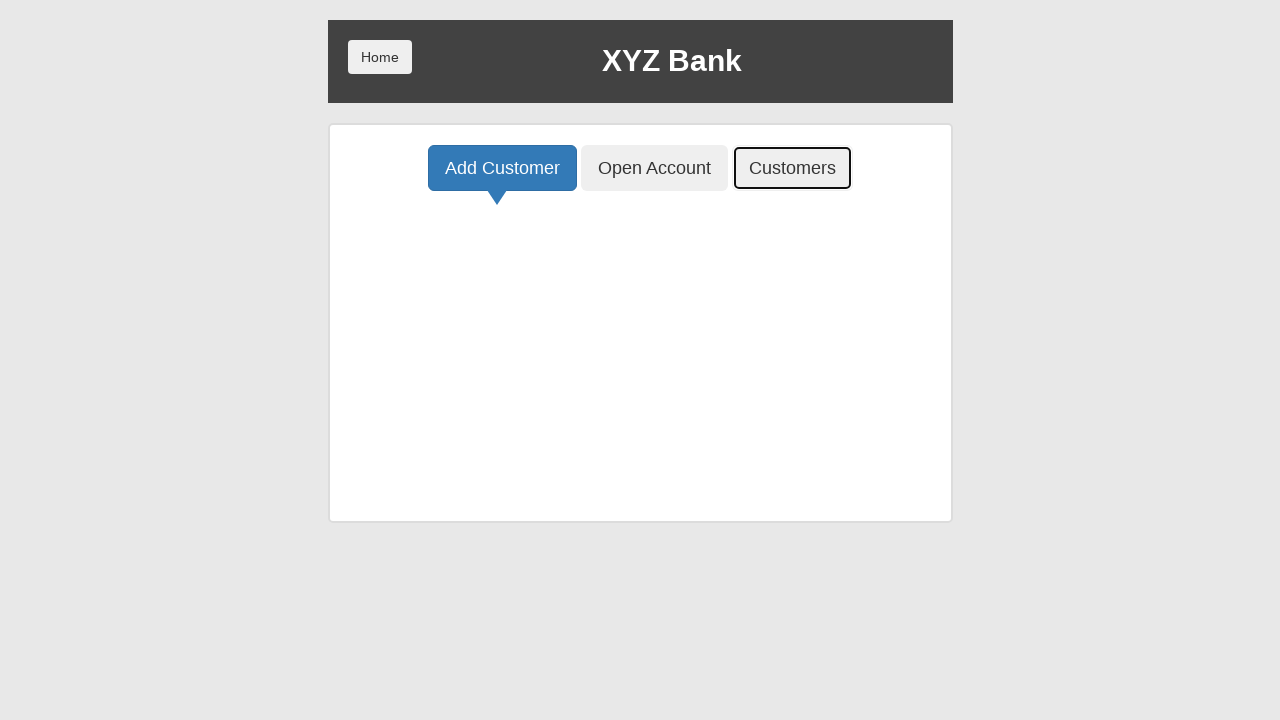

Customer table loaded and is visible
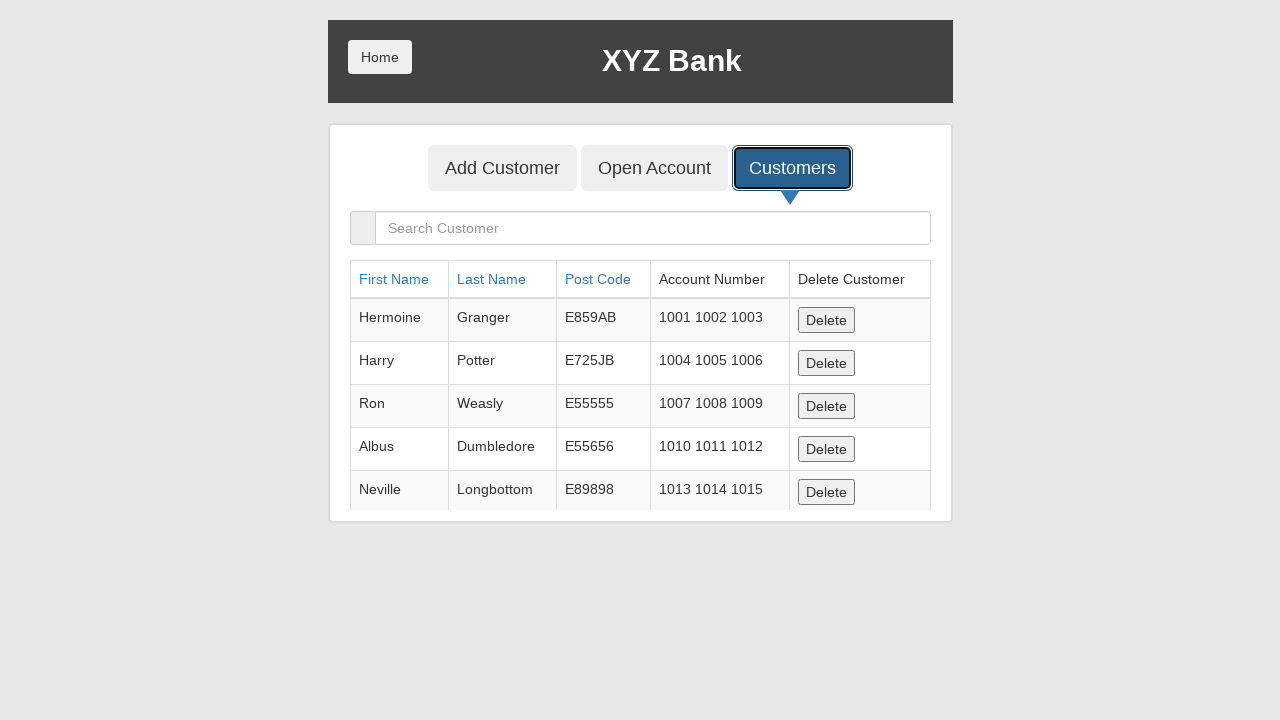

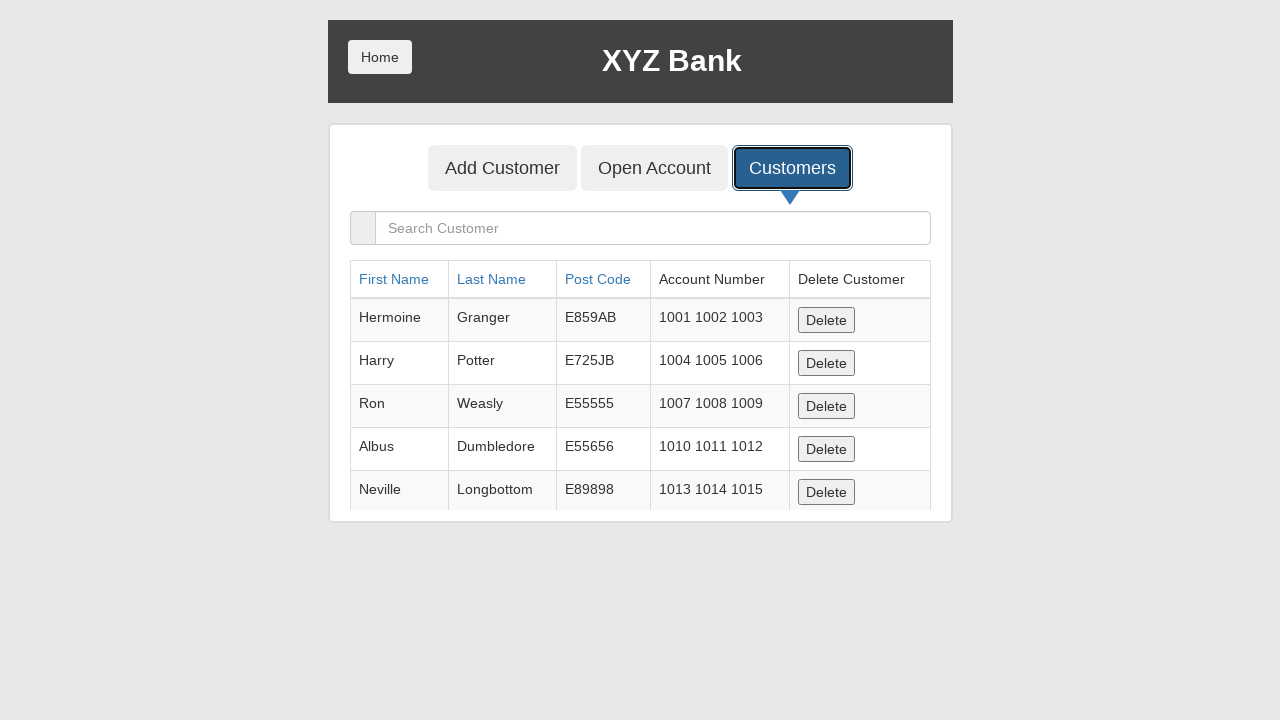